Navigates to a blog post about a film synopsis and verifies the page loads

Starting URL: https://otherqoutes.blogspot.com/2022/11/sinopsis-film-neon-lights-2022.html

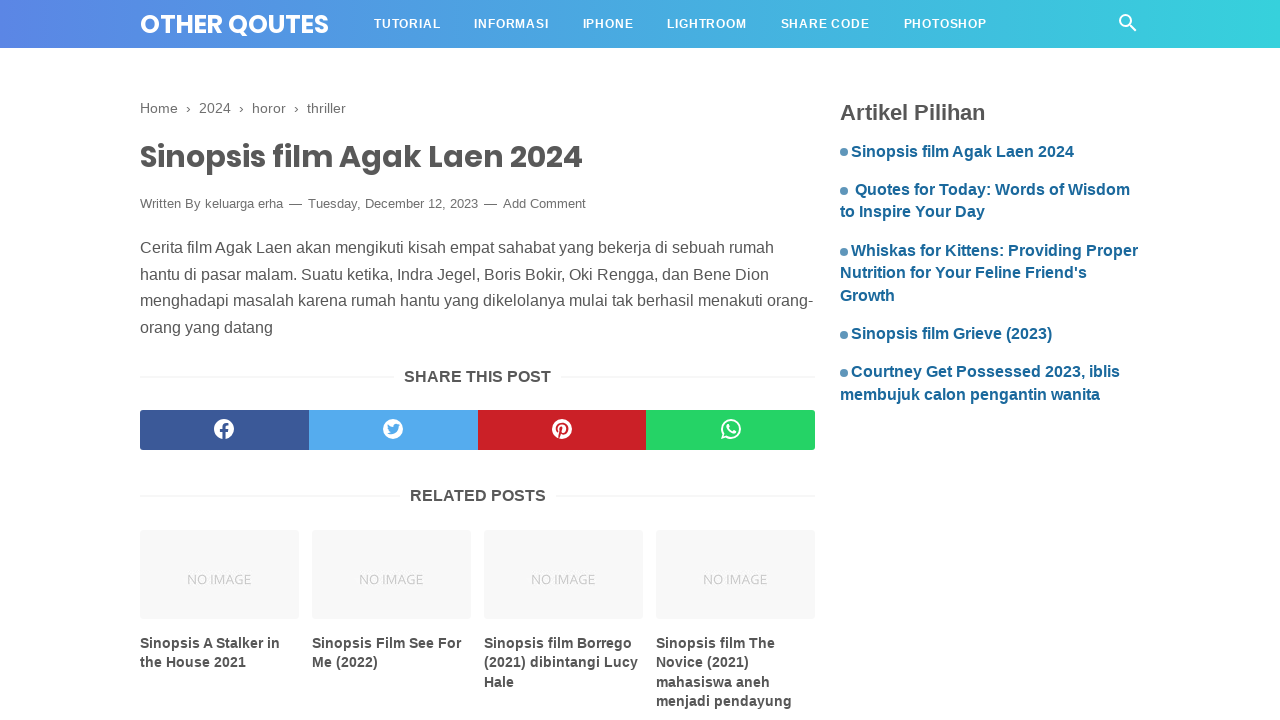

Navigated to blog post about Neon Lights 2022 film synopsis
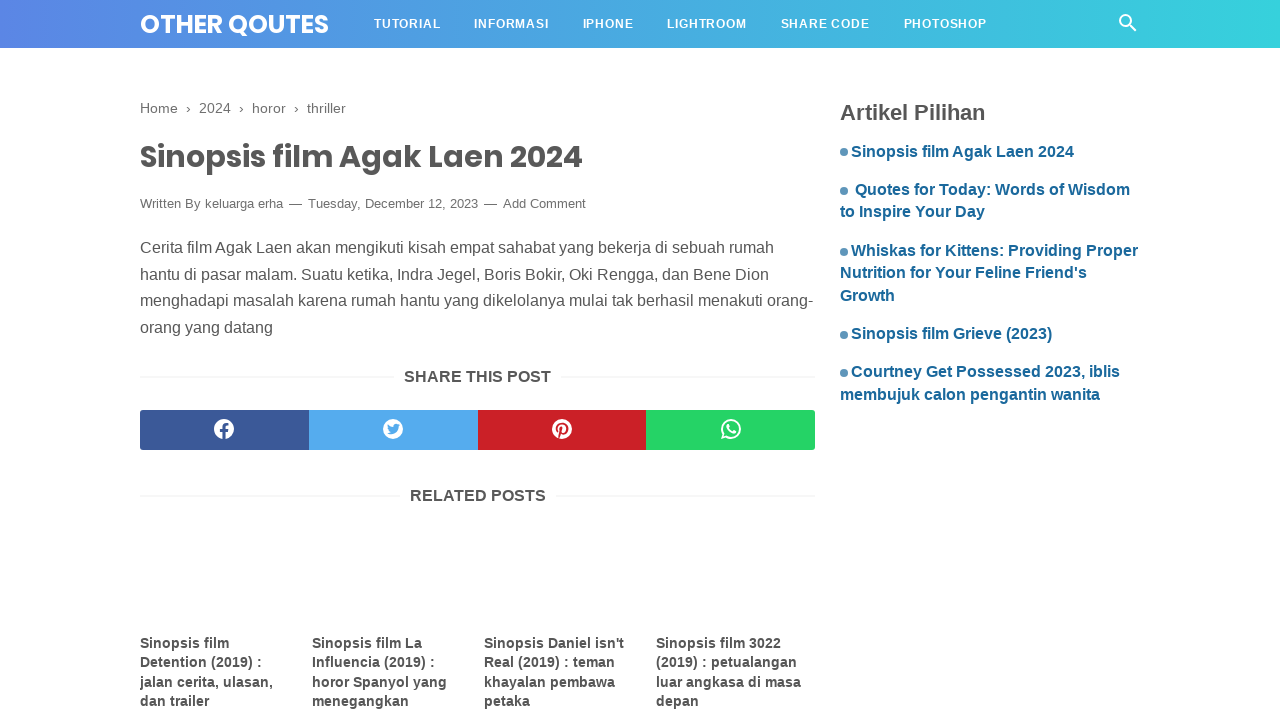

Waited for page to load with networkidle state
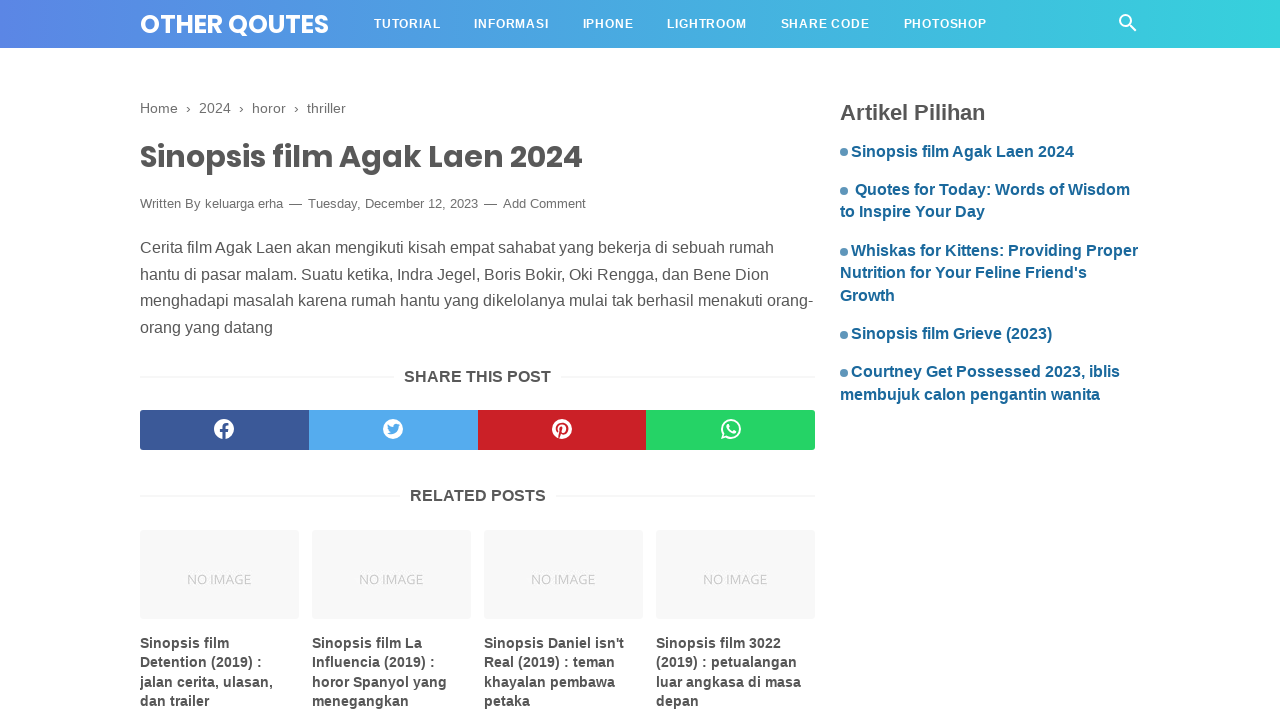

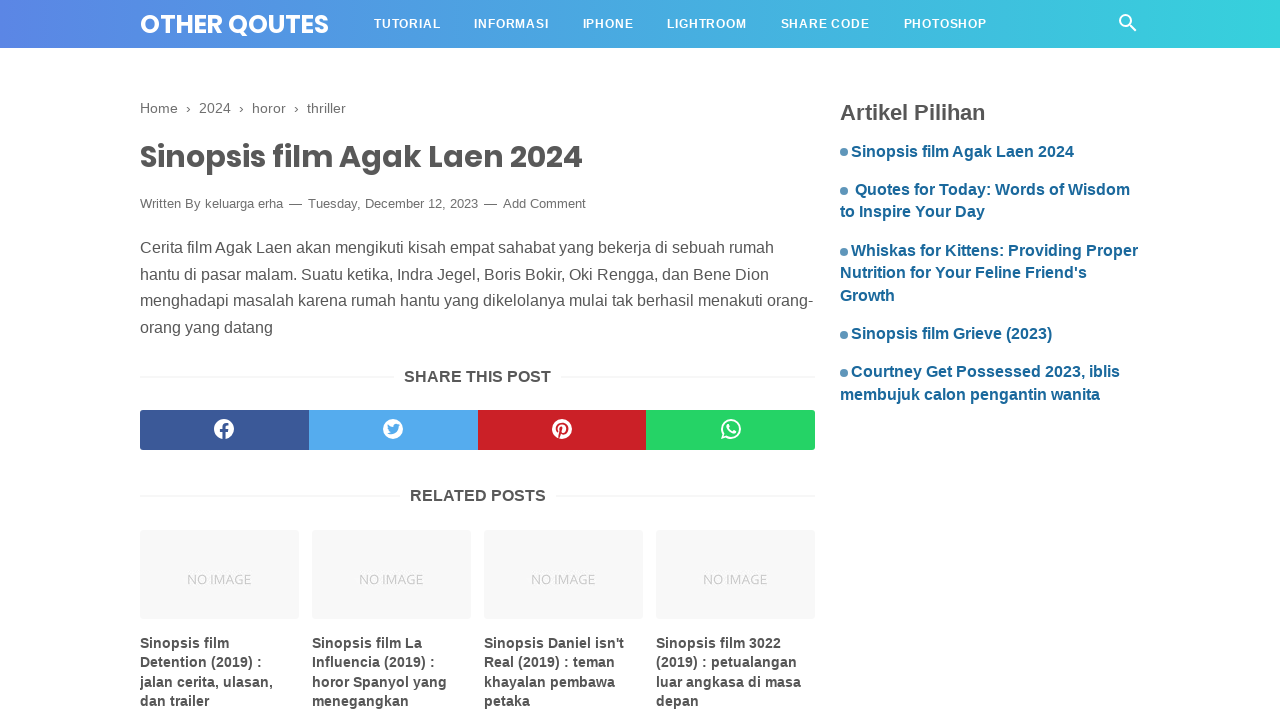